Tests dropdown selection functionality by selecting a language from a dropdown menu and submitting the form

Starting URL: https://www.qa-practice.com/elements/select/single_select

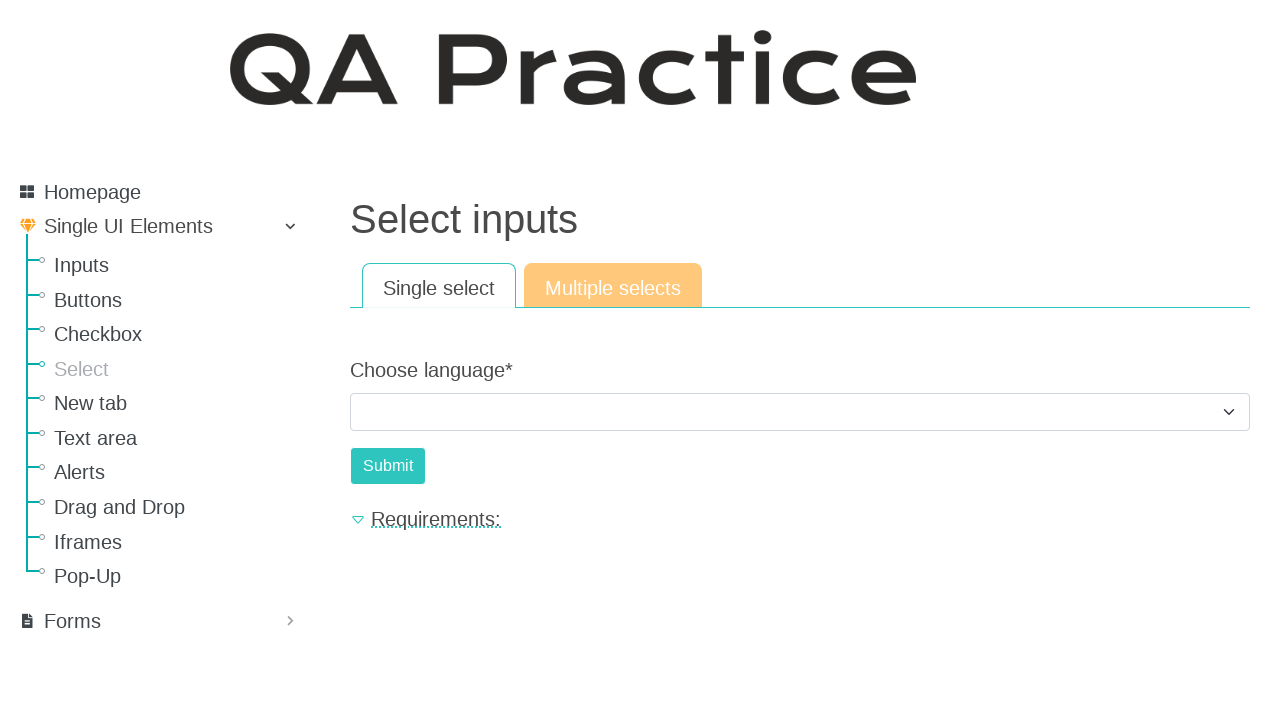

Selected Java (value='4') from language dropdown on select[name='choose_language']
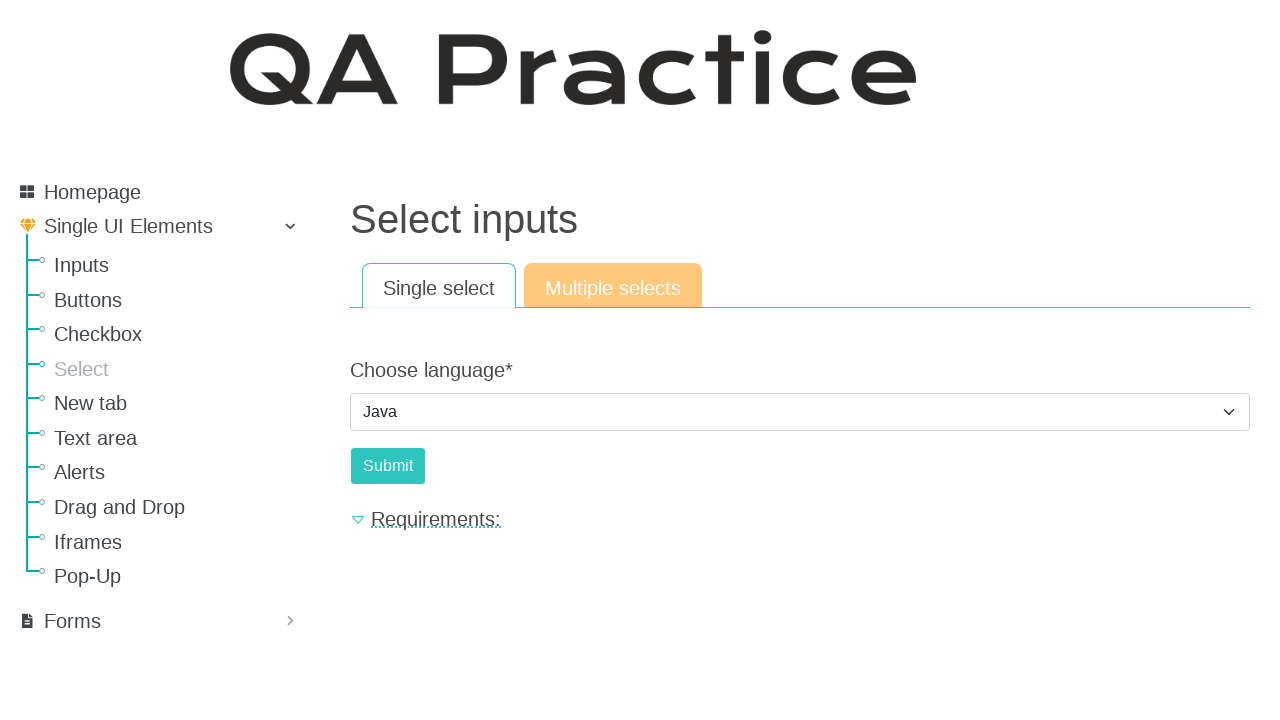

Clicked submit button at (388, 466) on #submit-id-submit
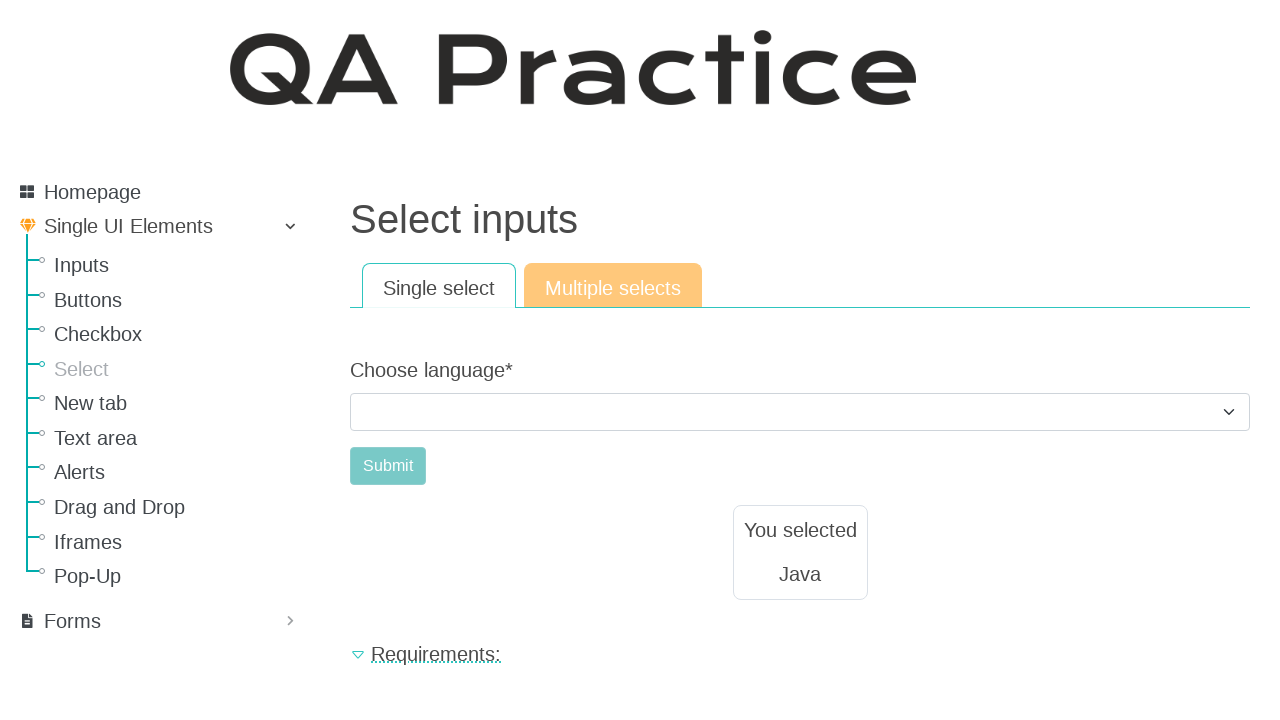

Result element appeared after form submission
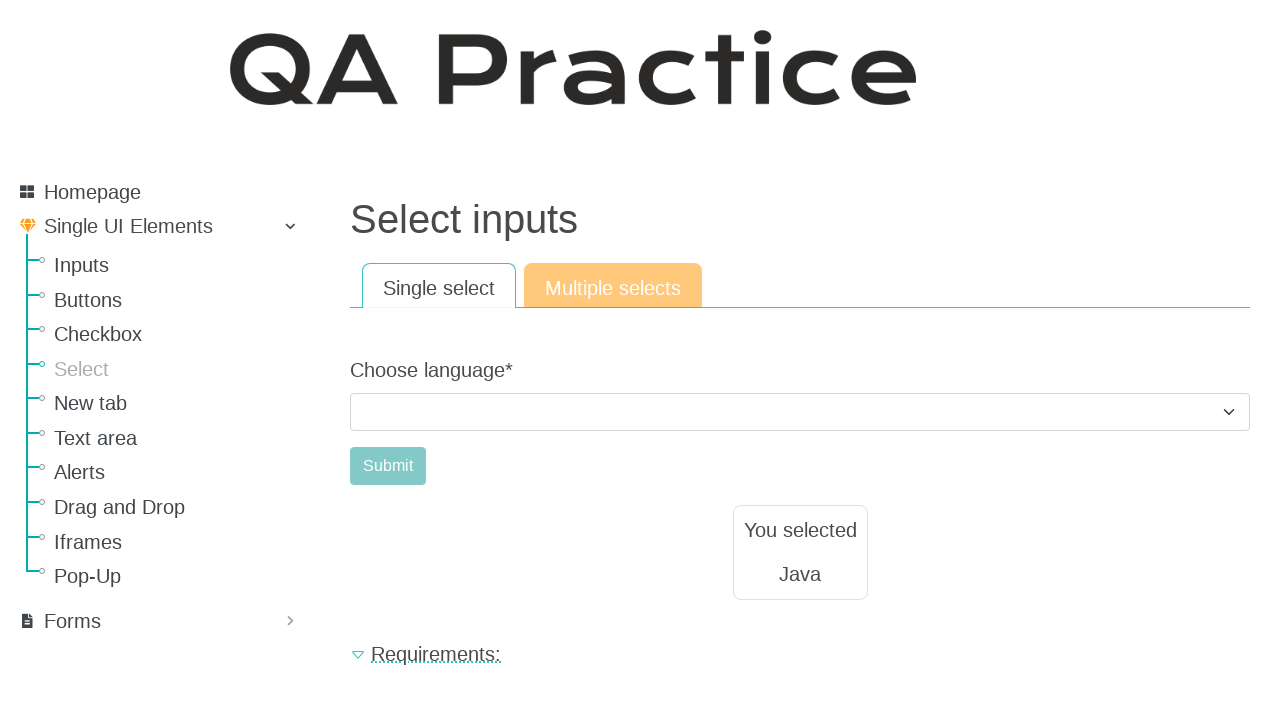

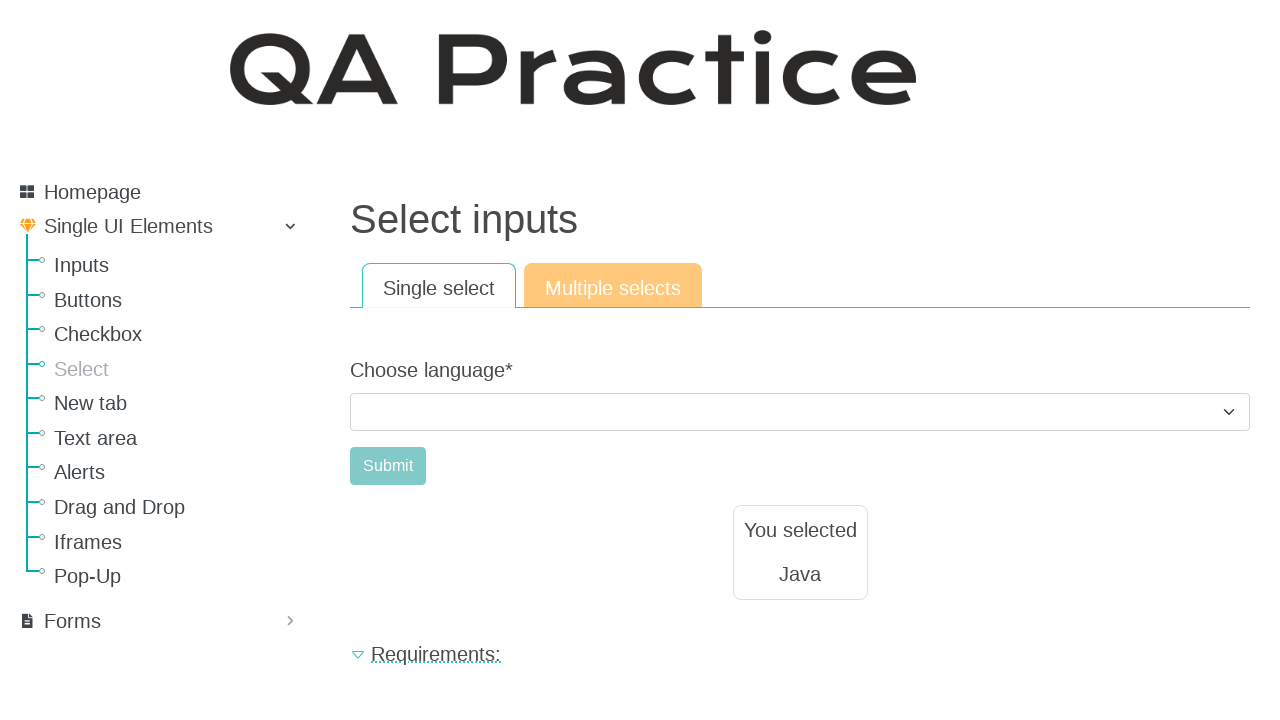